Navigates to a textarea demo page and locates an input element by its name attribute using CSS selector, then verifies the element is present.

Starting URL: https://www.automationtestinginsider.com/2019/08/textarea-textarea-element-defines-multi.html

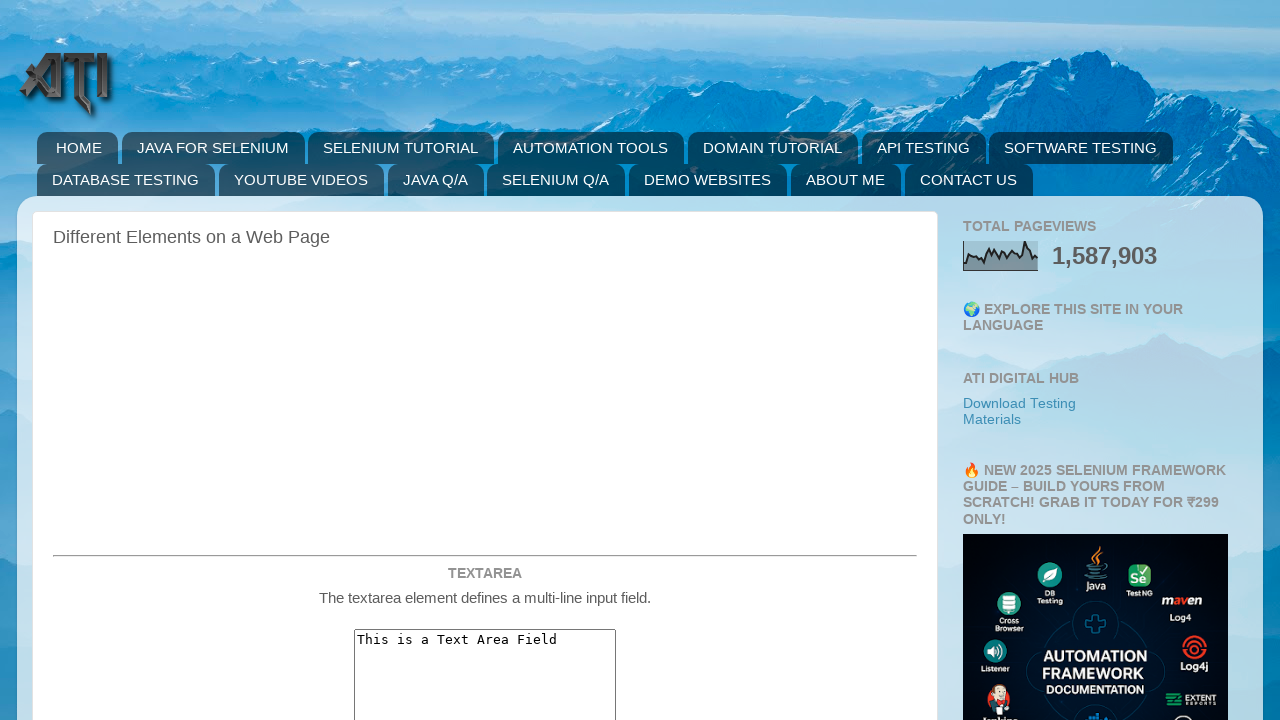

Navigated to textarea demo page
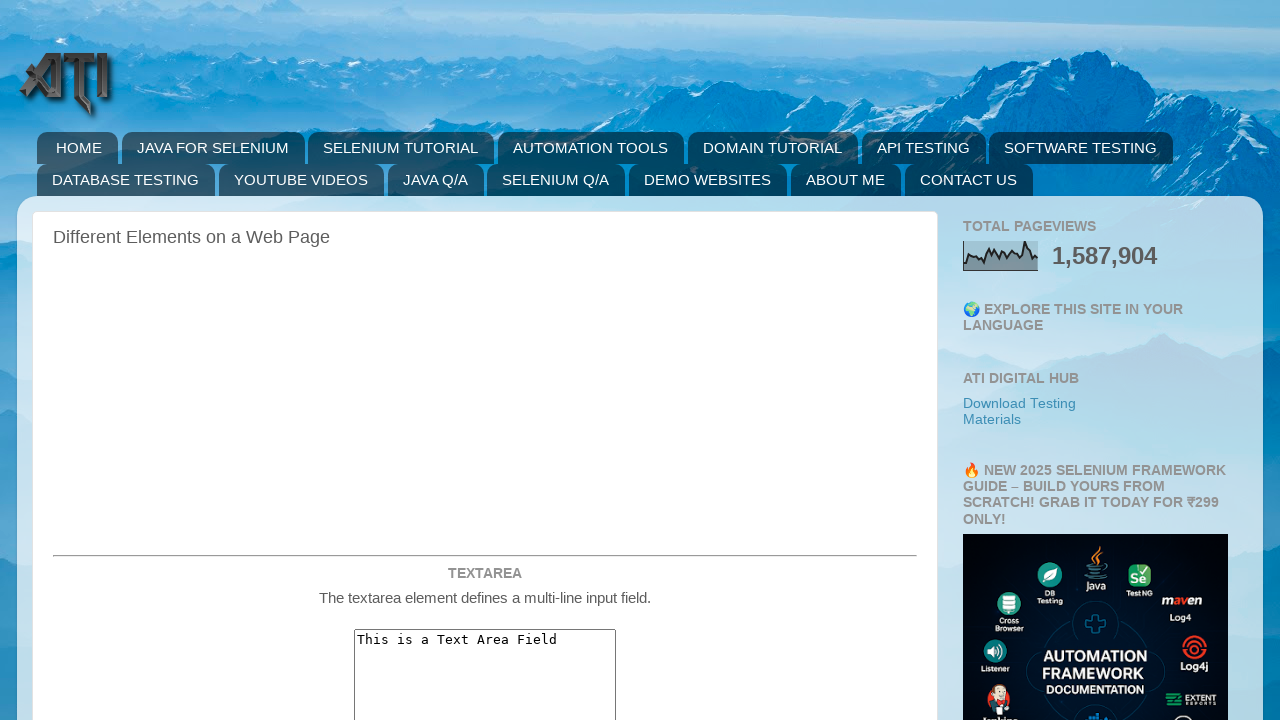

Located input element by name attribute 'firstname' using CSS selector
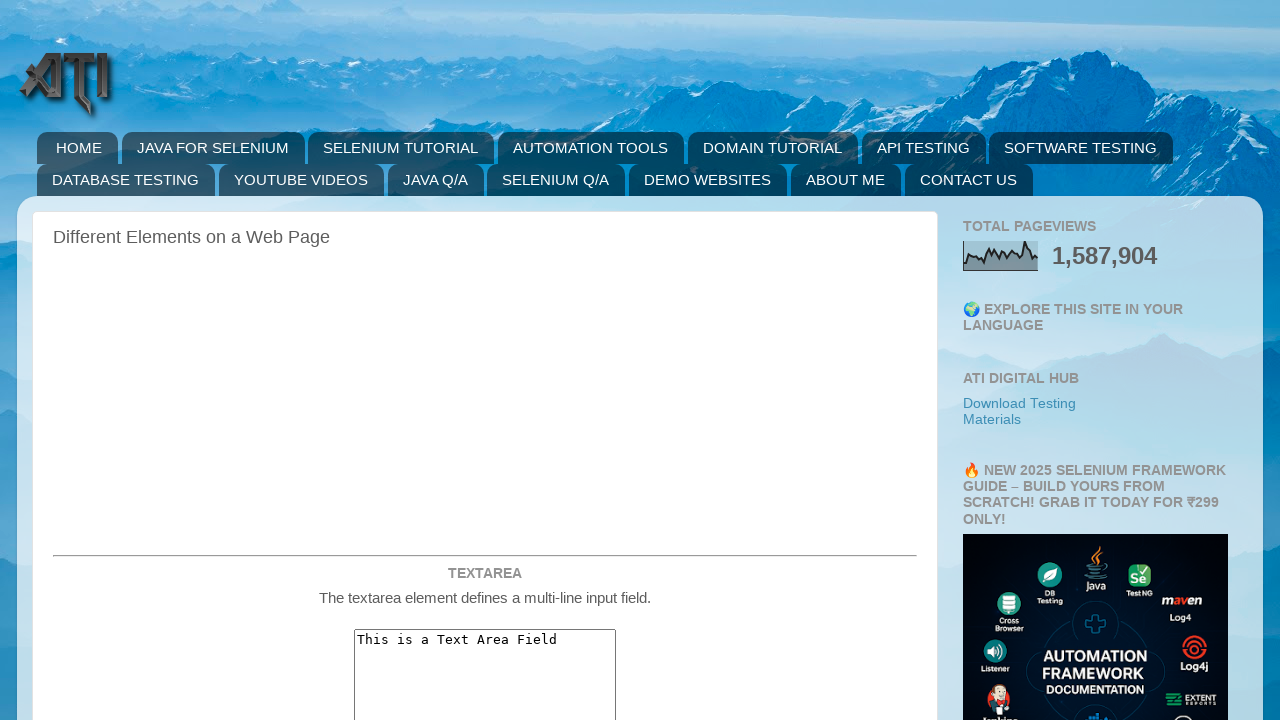

Element became visible on the page
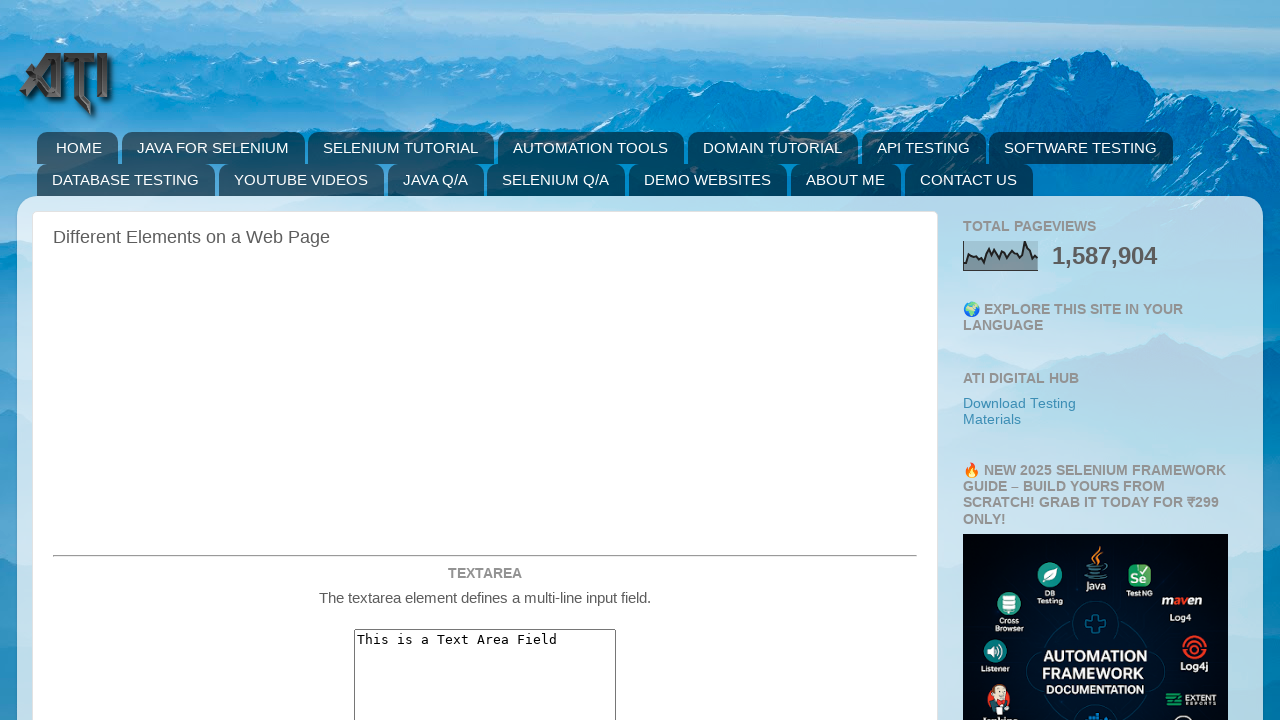

Retrieved tag name: input
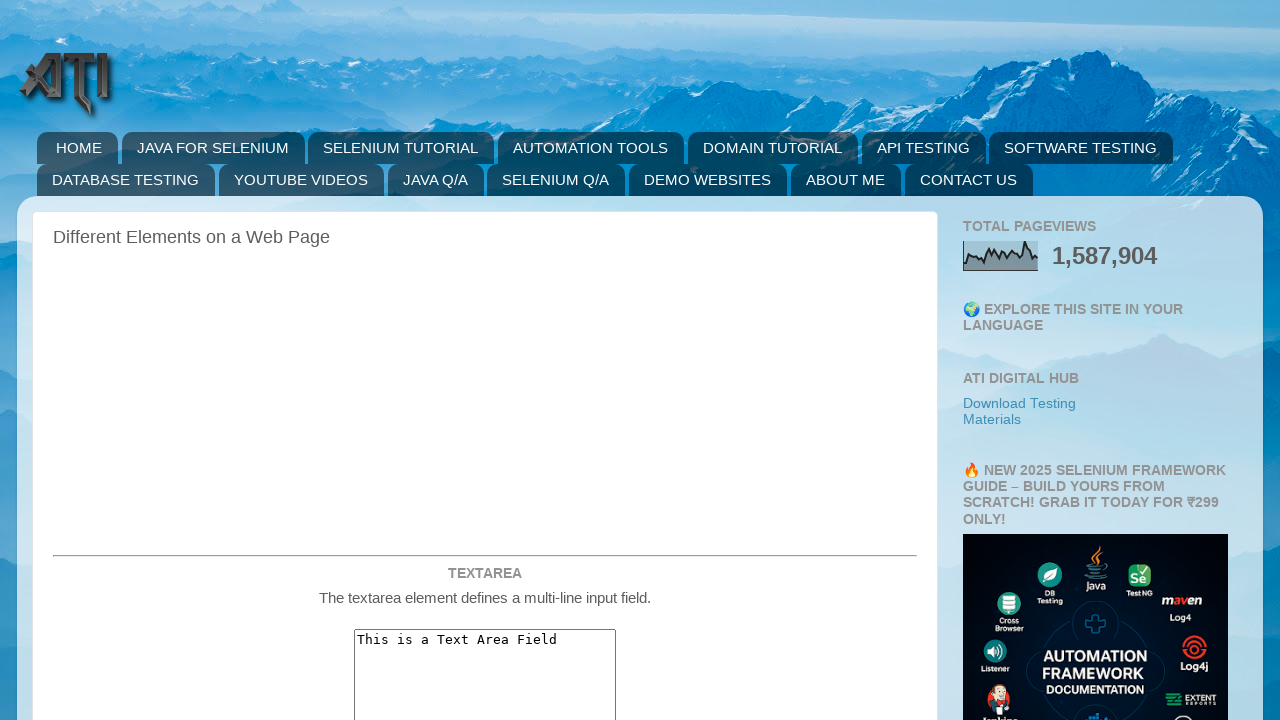

Verified element is present and printed tag name
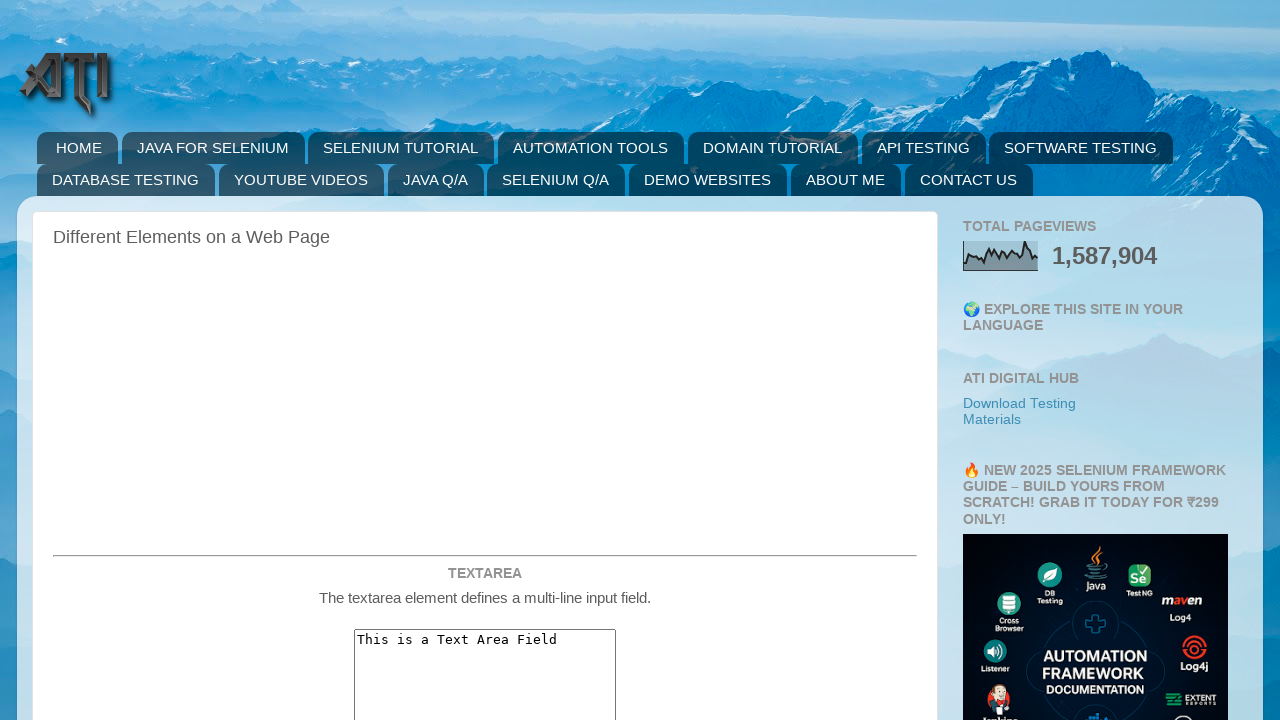

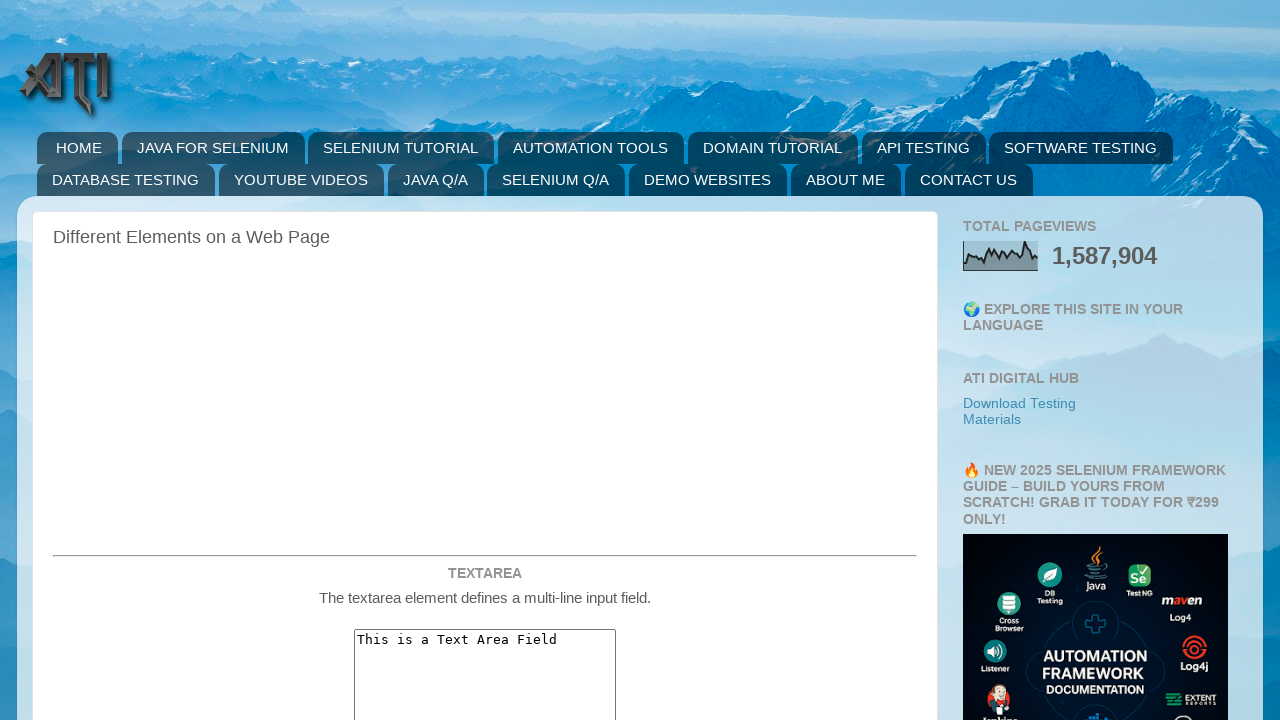